Tests YouTube search functionality by entering a search query into the search box

Starting URL: https://www.youtube.com

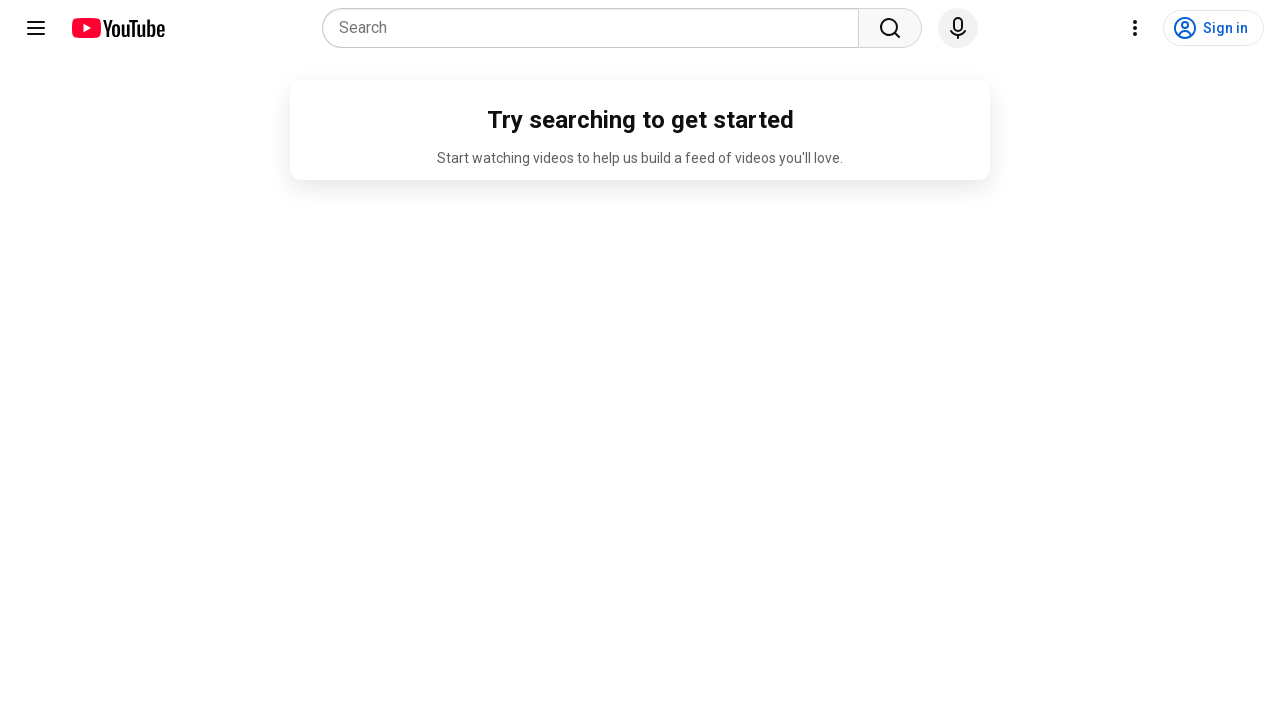

Filled YouTube search box with 'man vs wild narendra modi' on input[name='search_query']
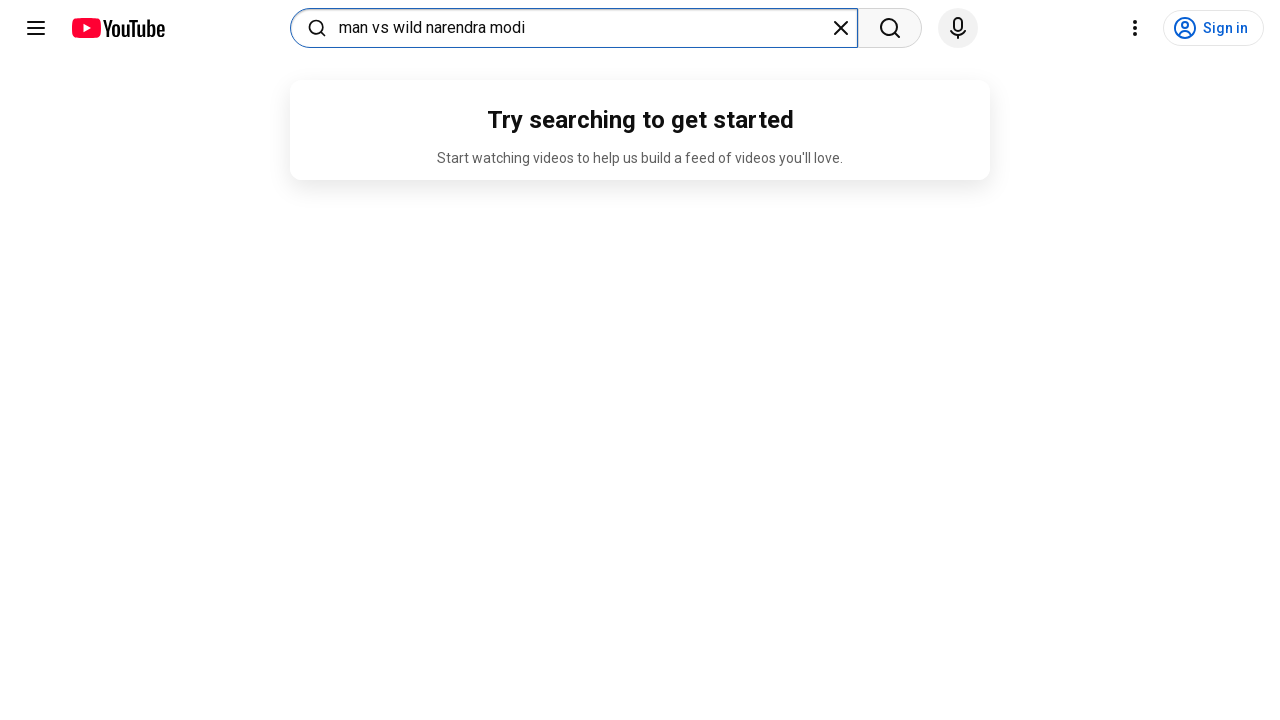

Filled YouTube search box again with 'man vs wild narendra modi' on input[name='search_query']
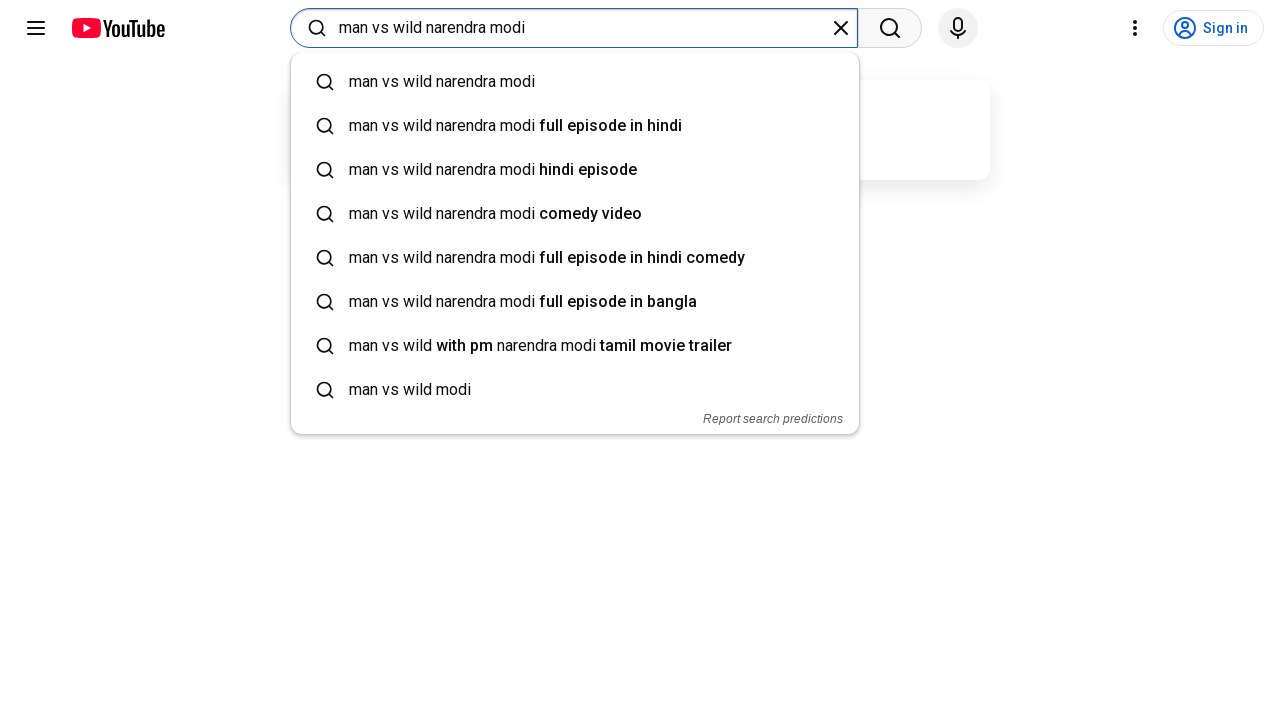

Waited 1 second for autocomplete suggestions to appear
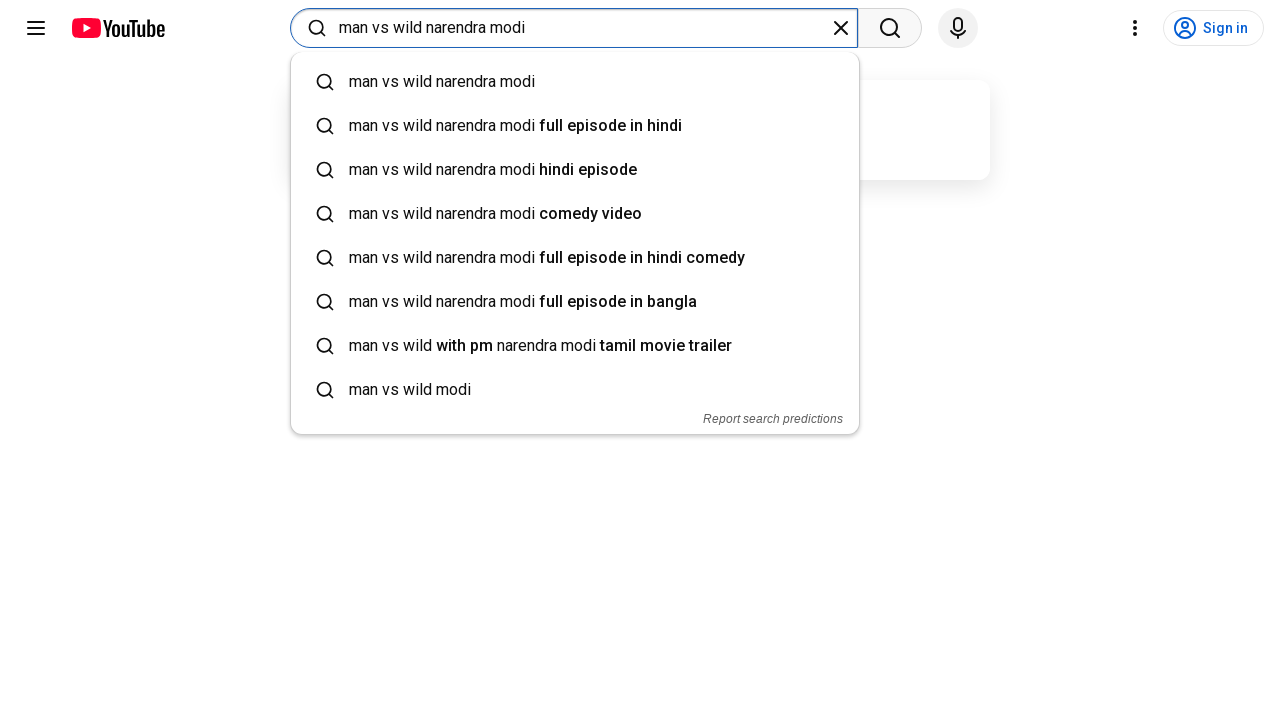

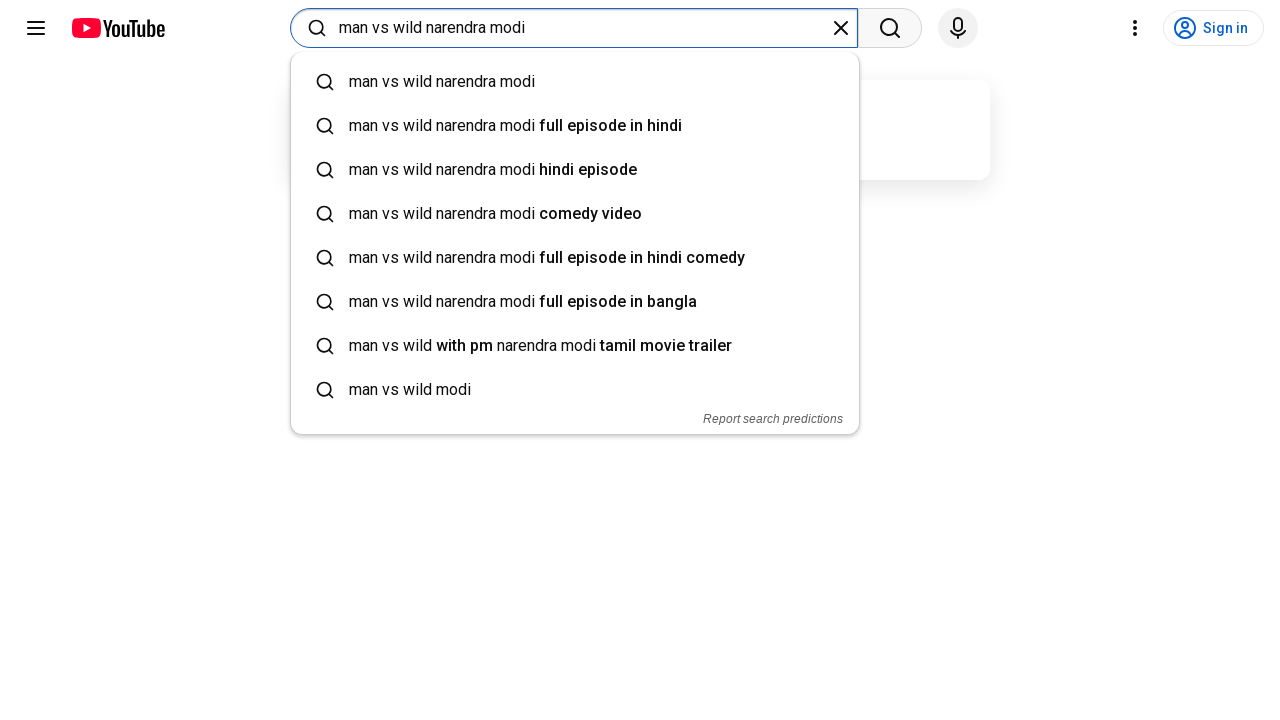